Tests multi-select checkbox functionality by clicking on Automation and Performance checkboxes on a sample Selenium testing site

Starting URL: https://artoftesting.com/samplesiteforselenium

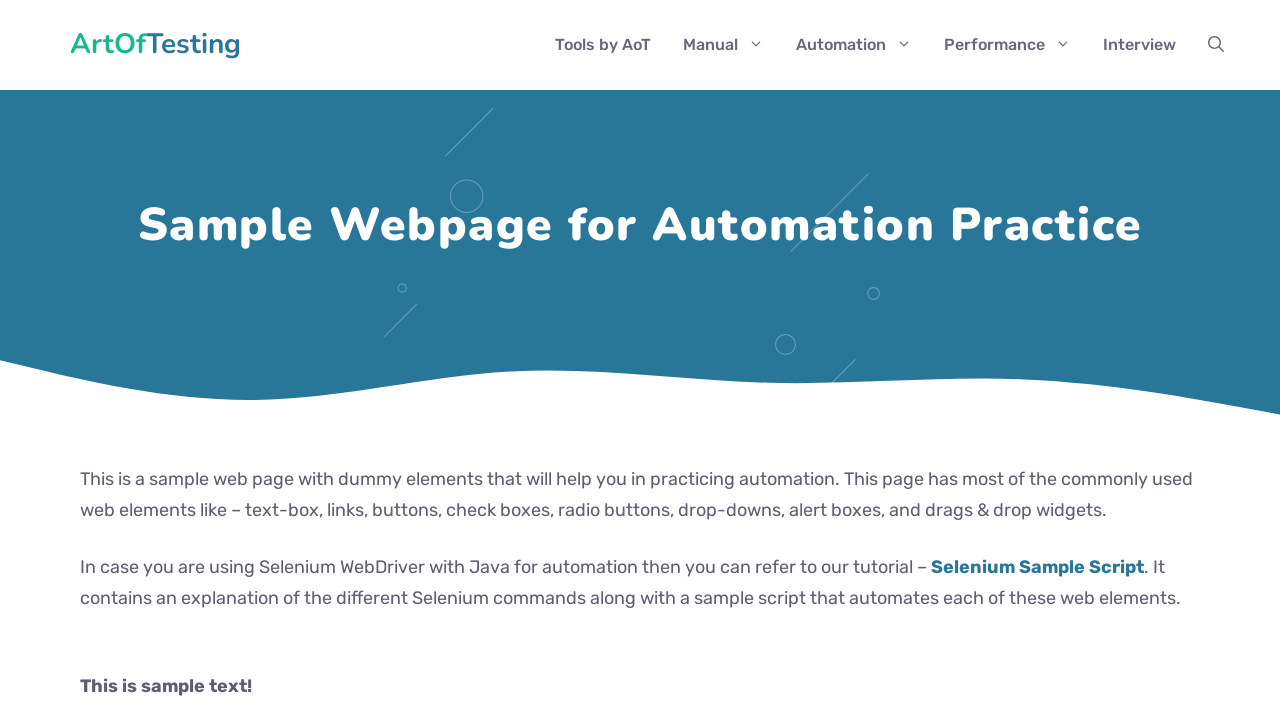

Navigated to Selenium sample testing site
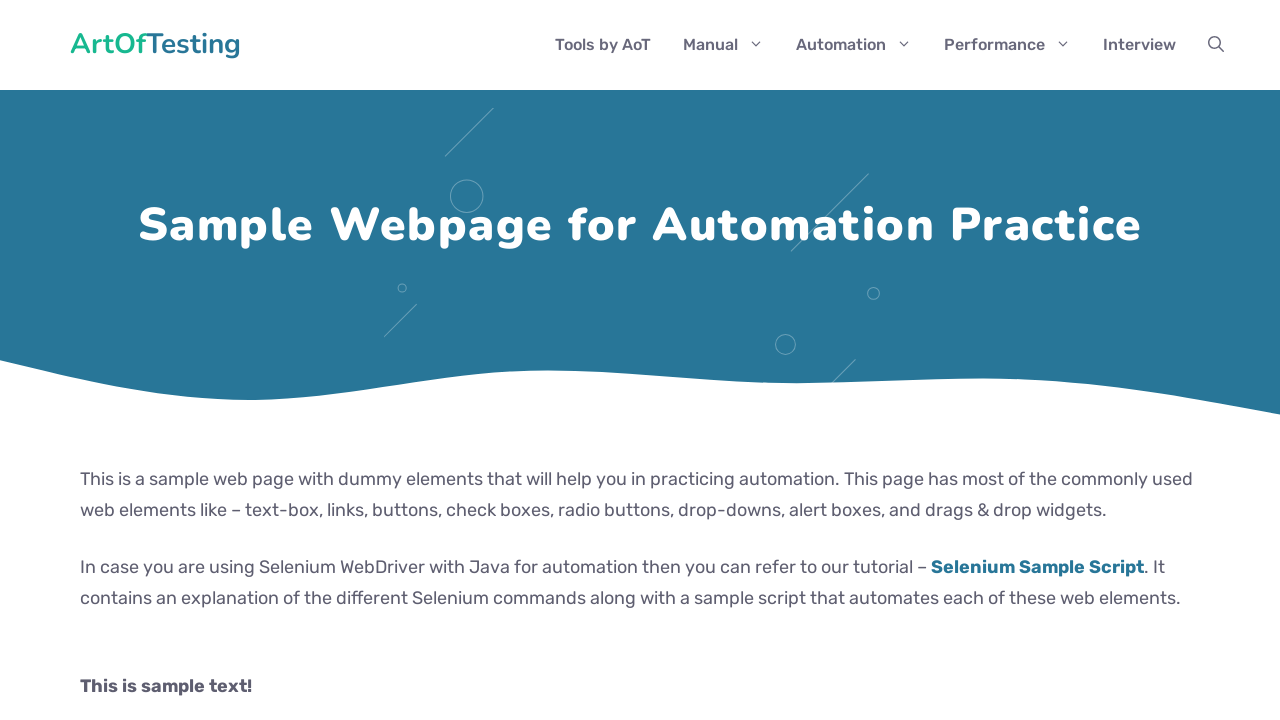

Clicked Automation checkbox at (86, 360) on #commonWebElements > form:nth-child(9) > input.Automation
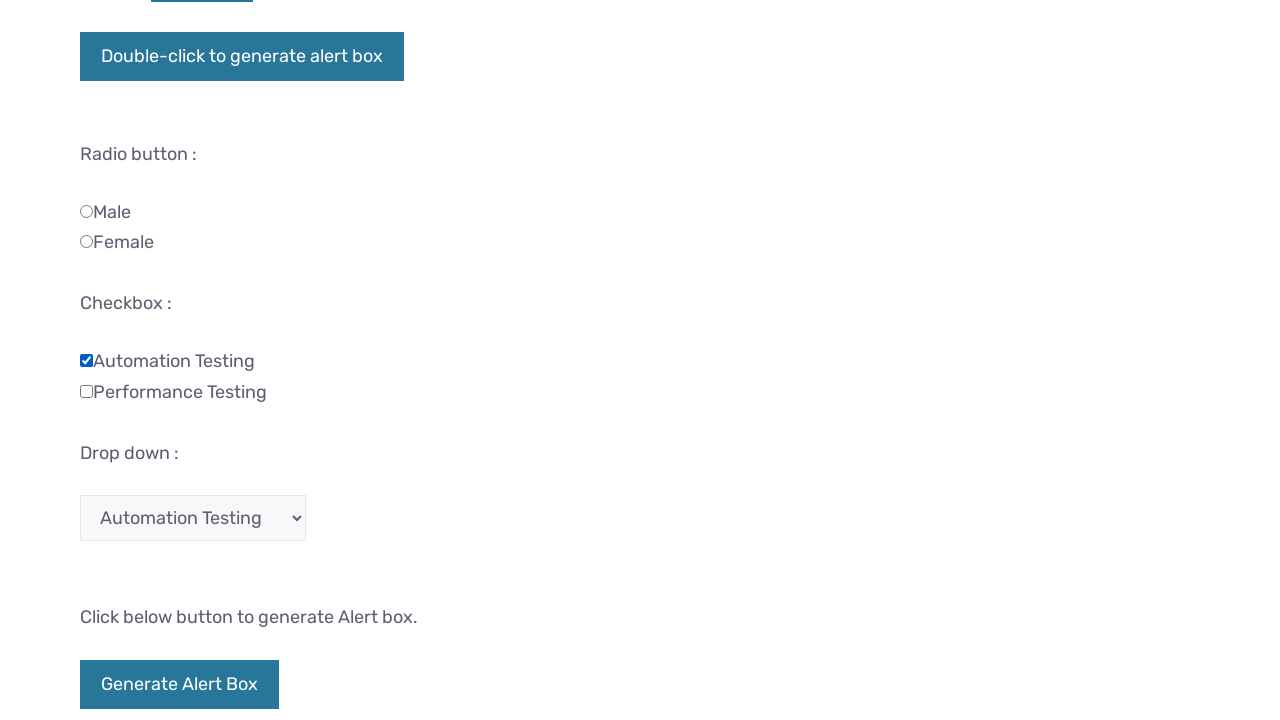

Clicked Performance checkbox at (86, 391) on #commonWebElements > form:nth-child(9) > input.Performance
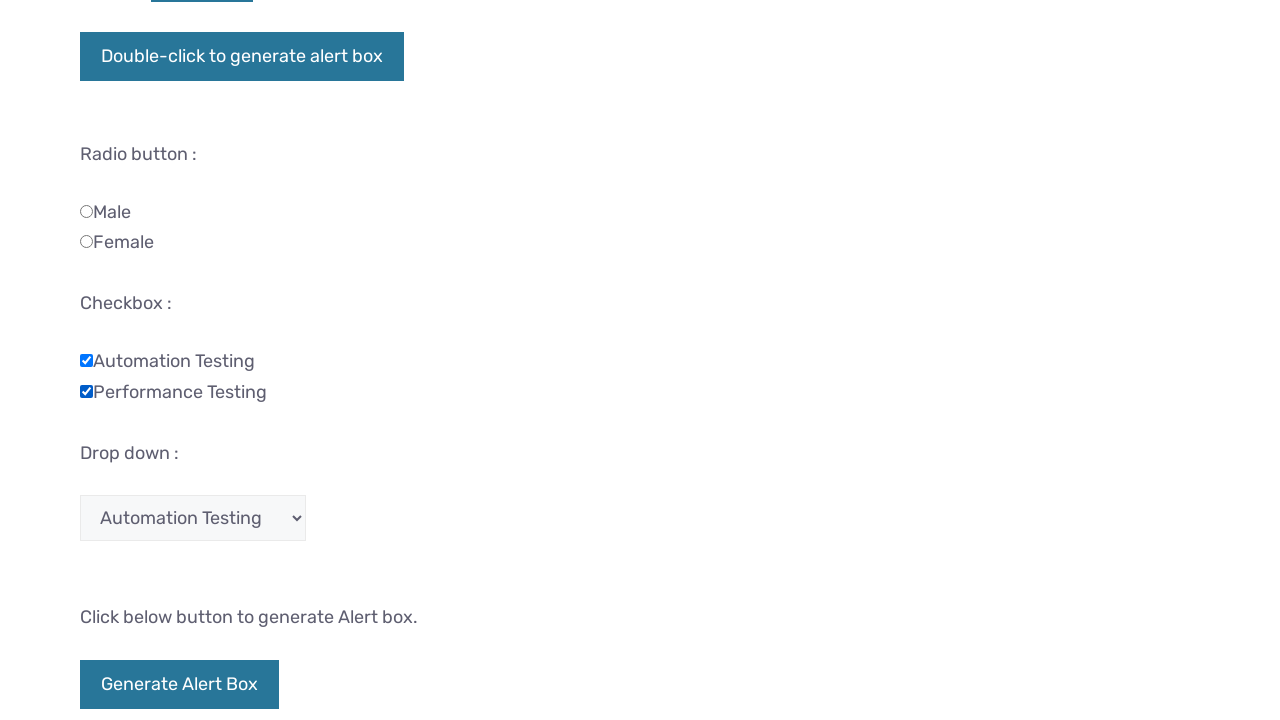

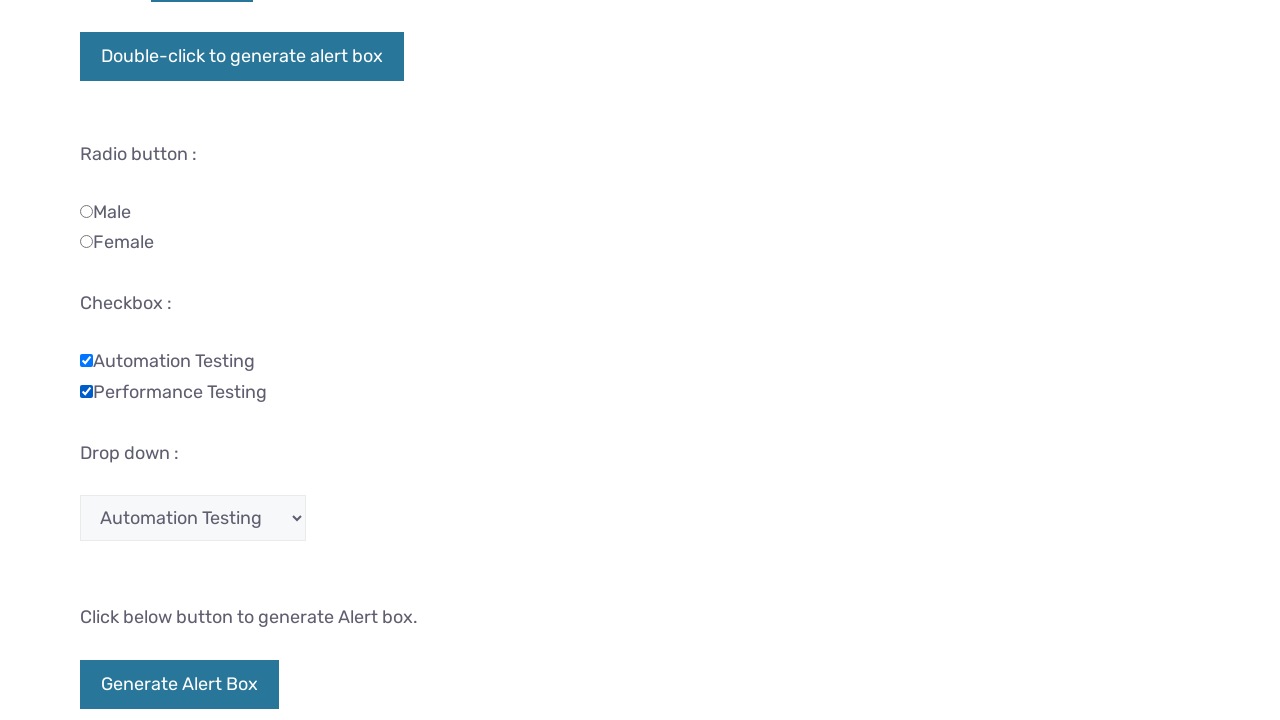